Navigates to a specific page on the sakura-da-space-society website with query parameters

Starting URL: https://sakura-da-space-society.com/mob/index.php?site=D369&ima=1137

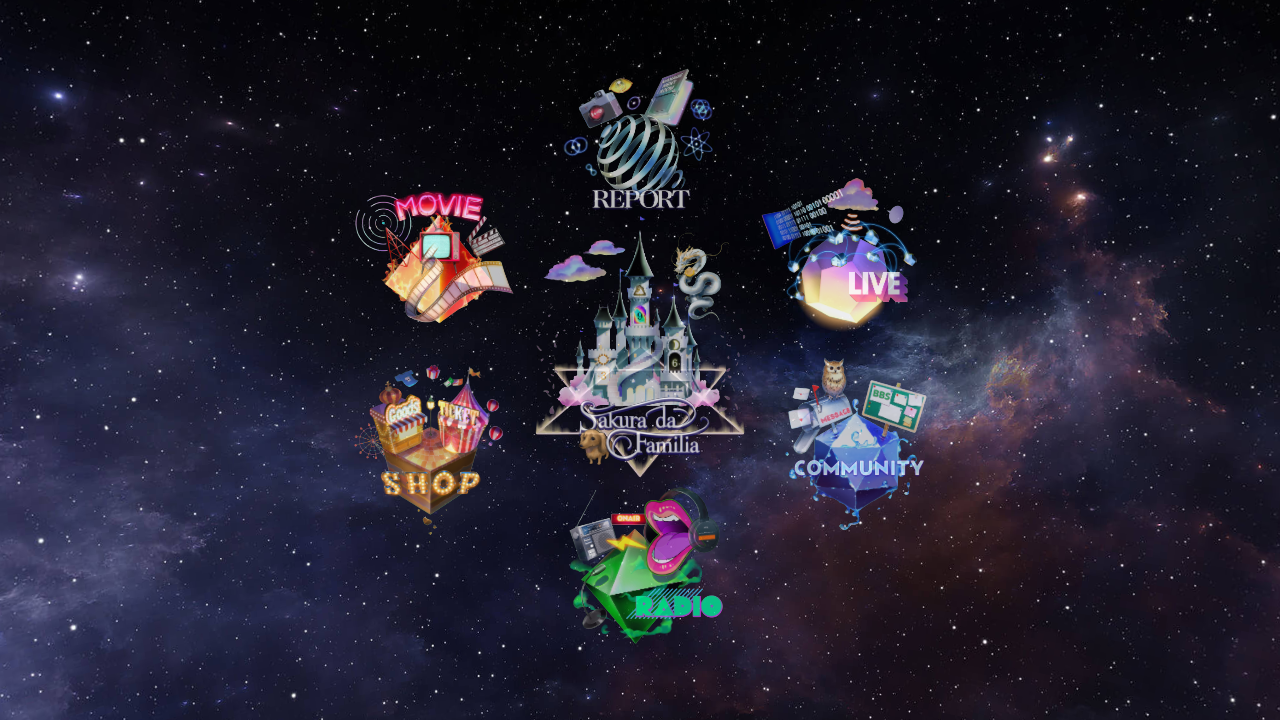

Waited for page to reach network idle state on sakura-da-space-society.com with site=D369 and ima=1137
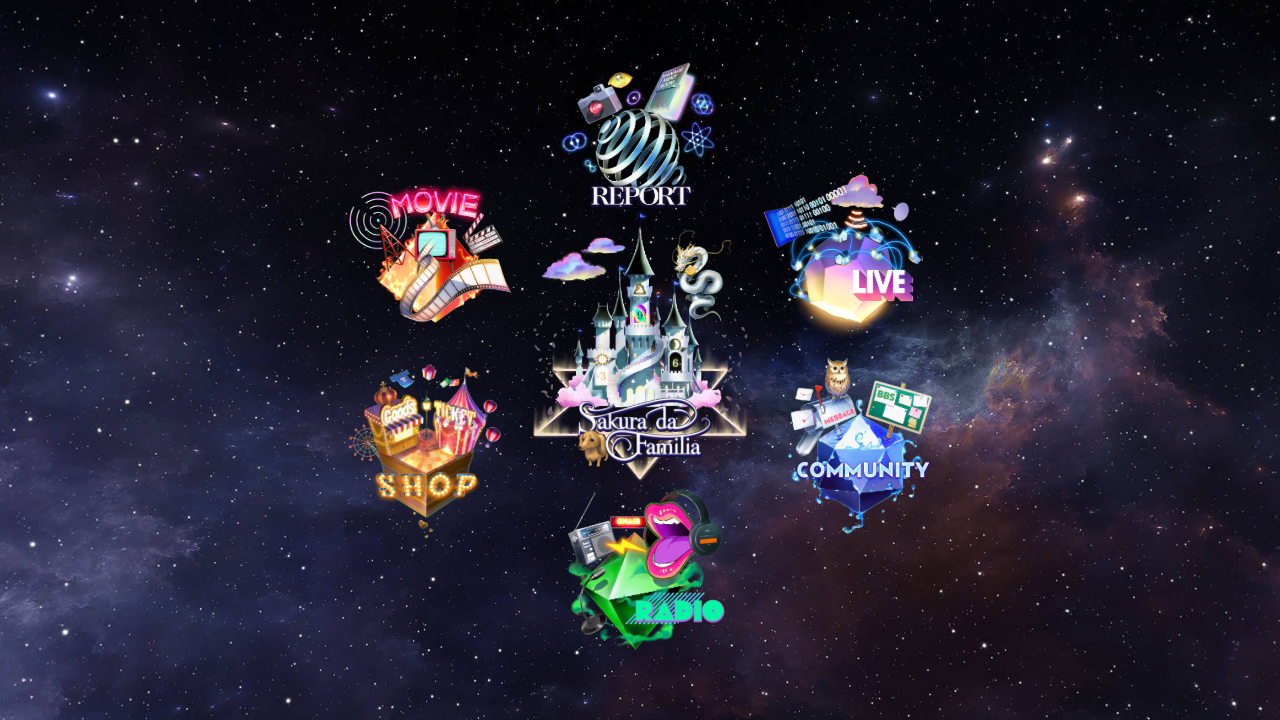

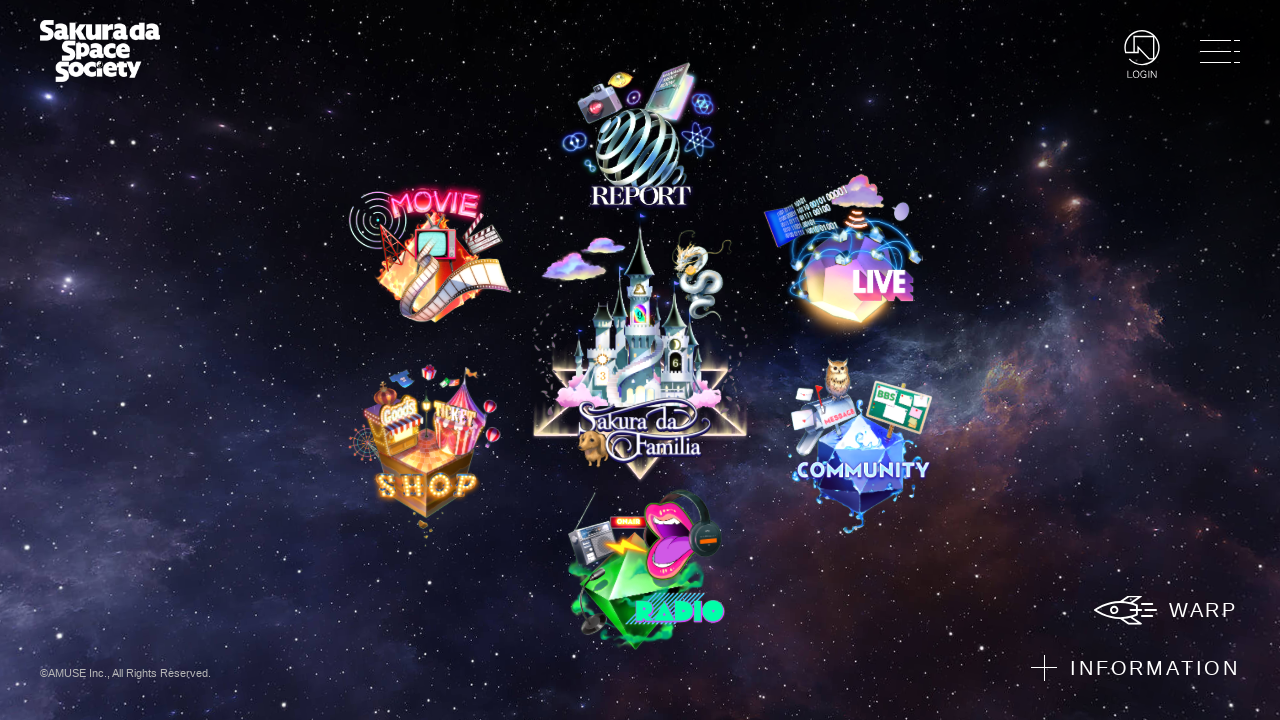